Sets up the browser and navigates to the Sauce Demo website

Starting URL: https://www.saucedemo.com/v1/

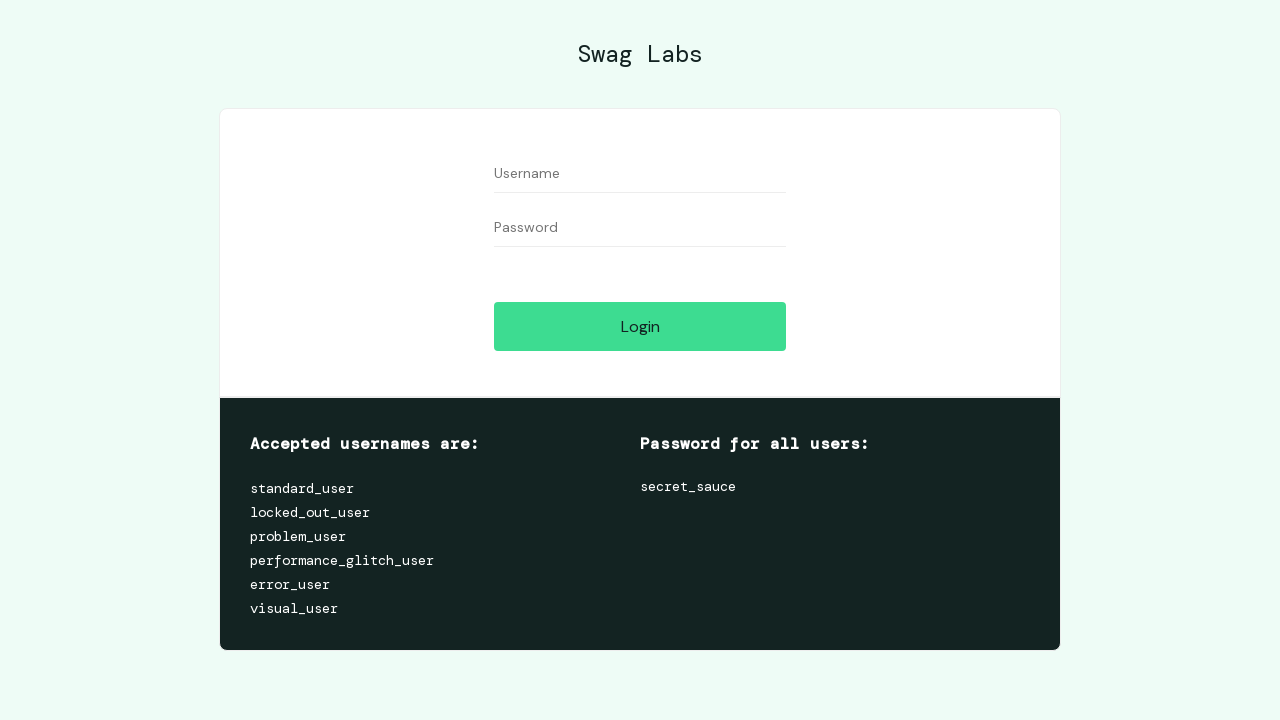

Navigated to Sauce Demo website
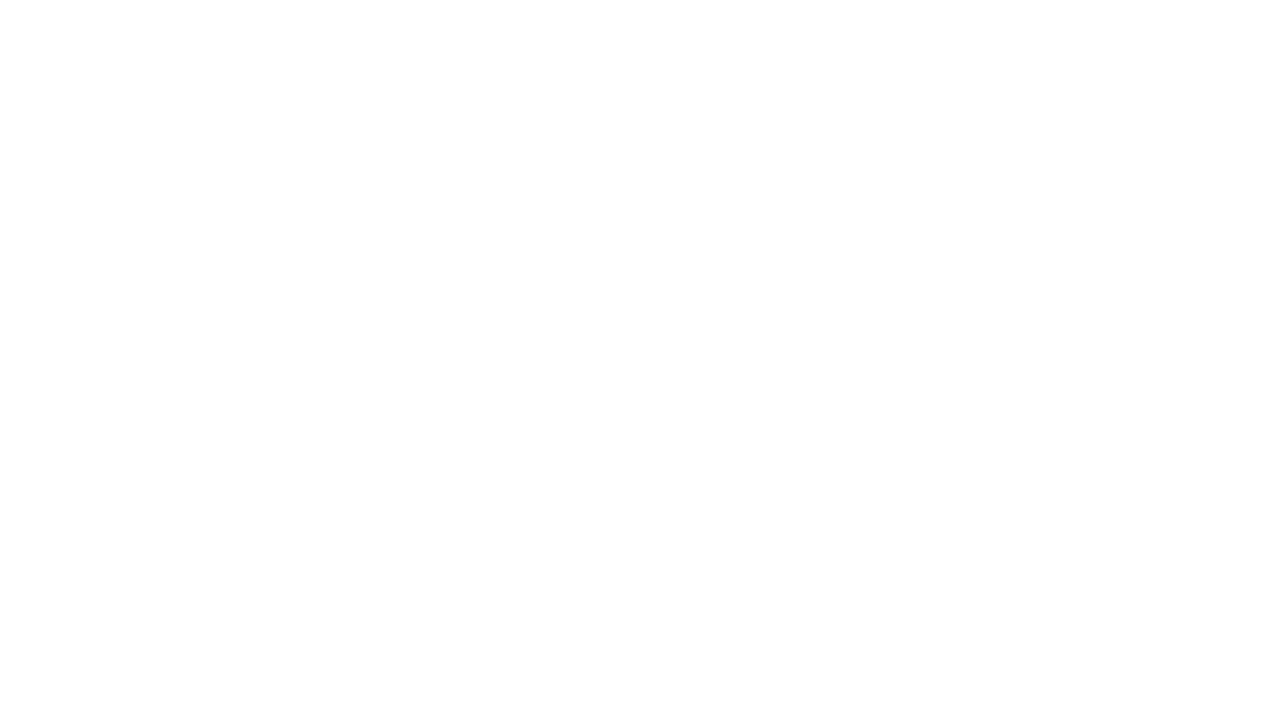

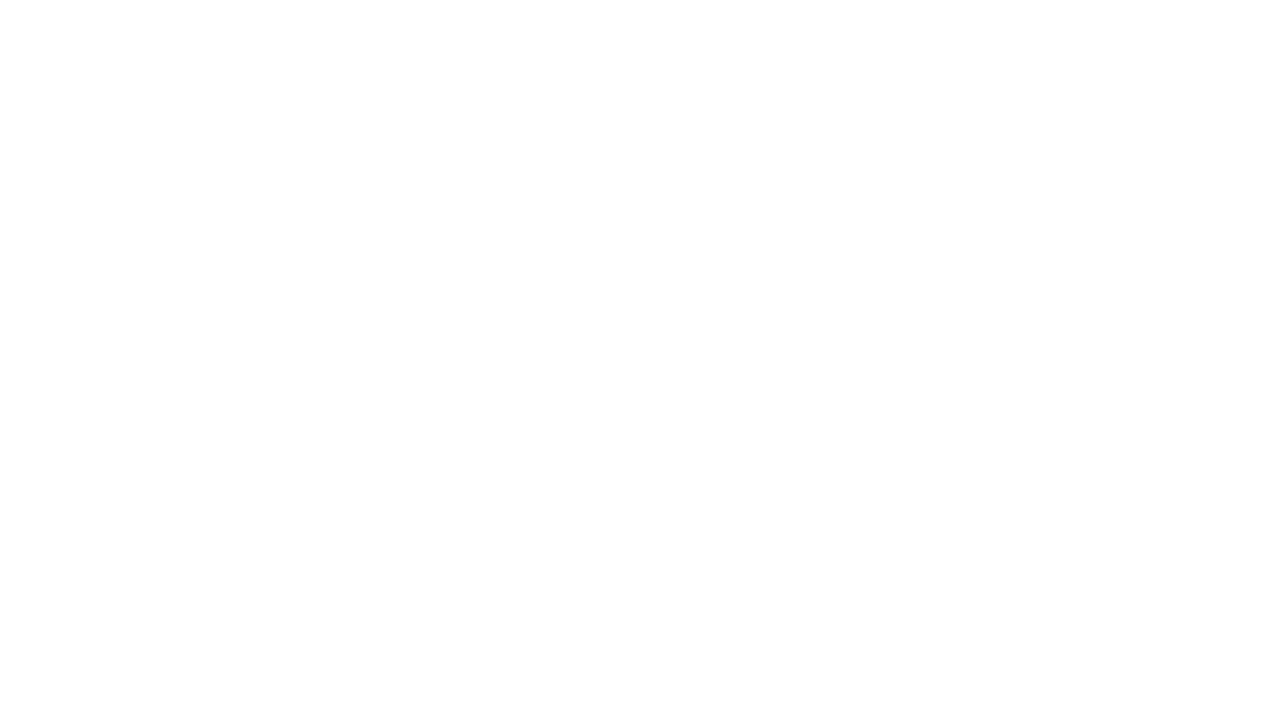